Tests partial link text locator functionality by navigating to a links practice page and clicking a link that contains the partial text "Homew"

Starting URL: https://www.tutorialspoint.com/selenium/practice/links.php

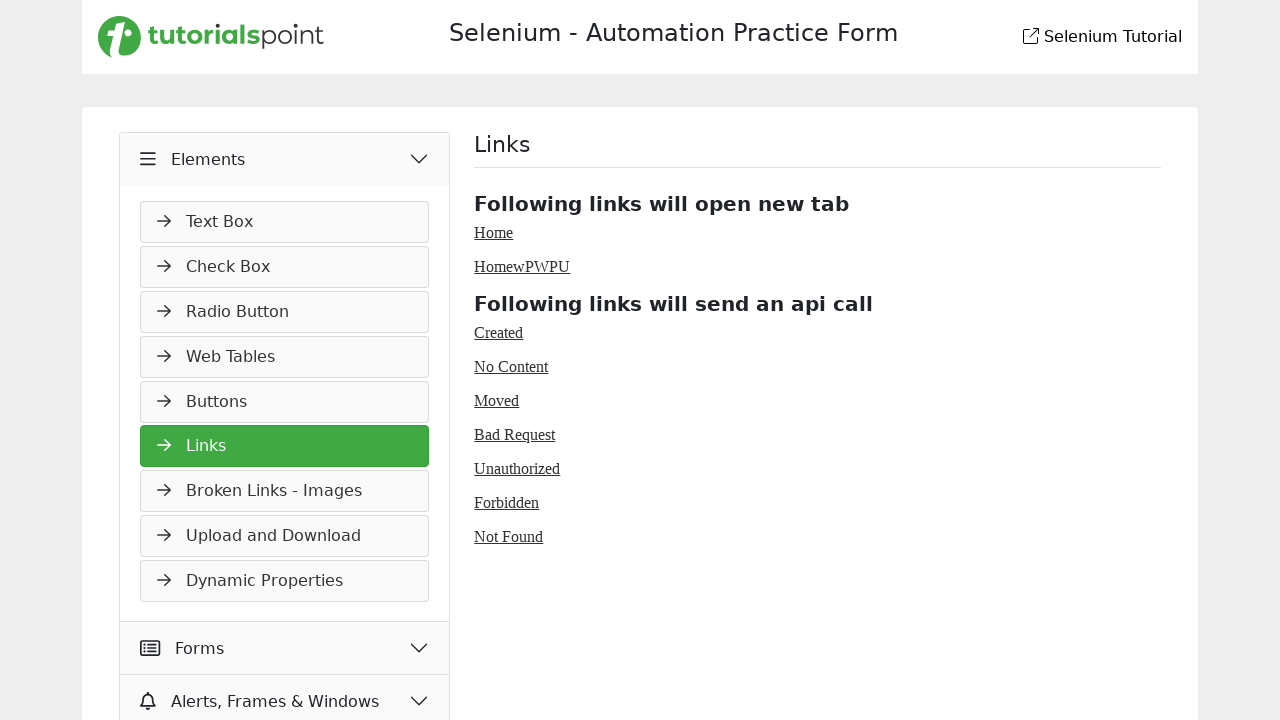

Navigated to links practice page
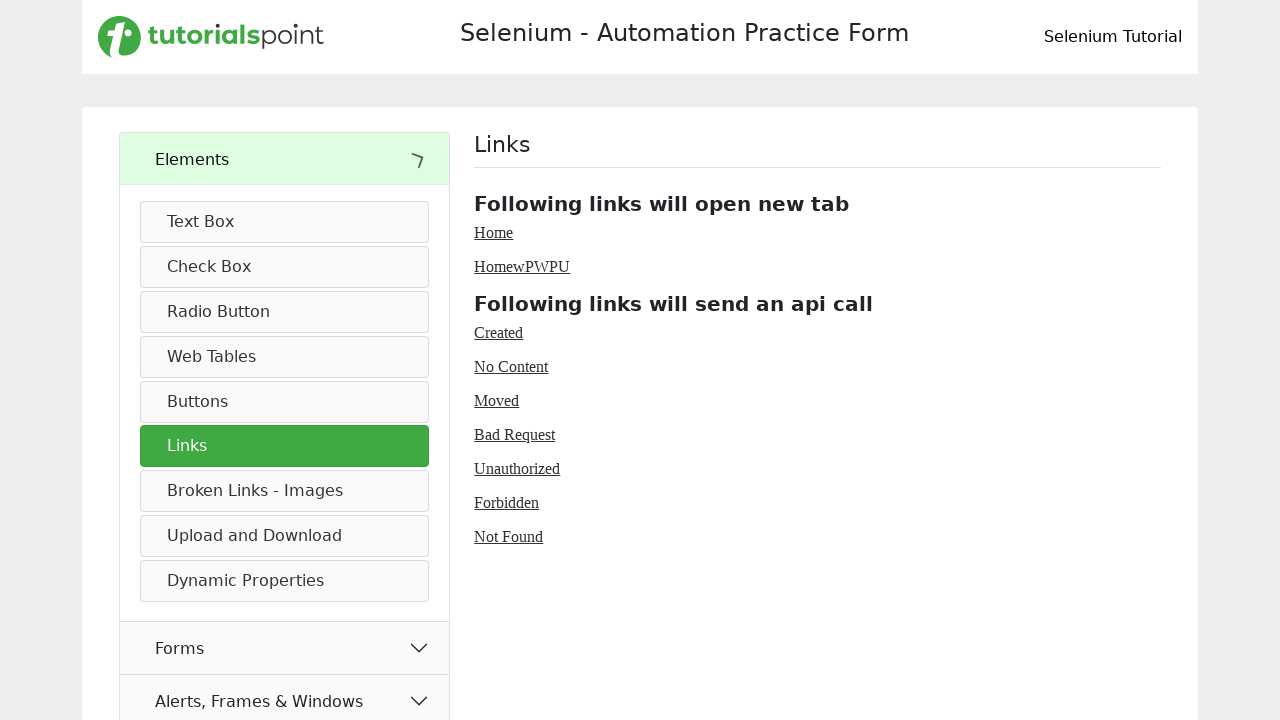

Clicked link containing partial text 'Homew' at (522, 266) on a:text('Homew')
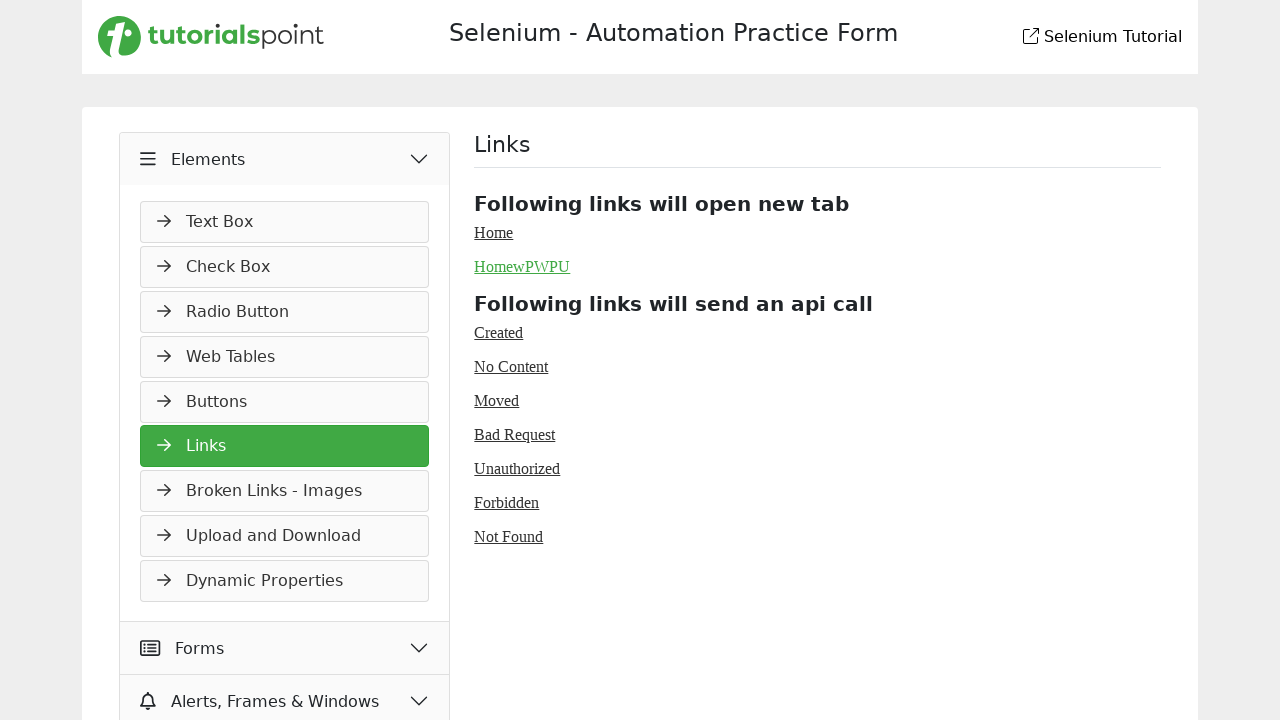

Page load completed after clicking link
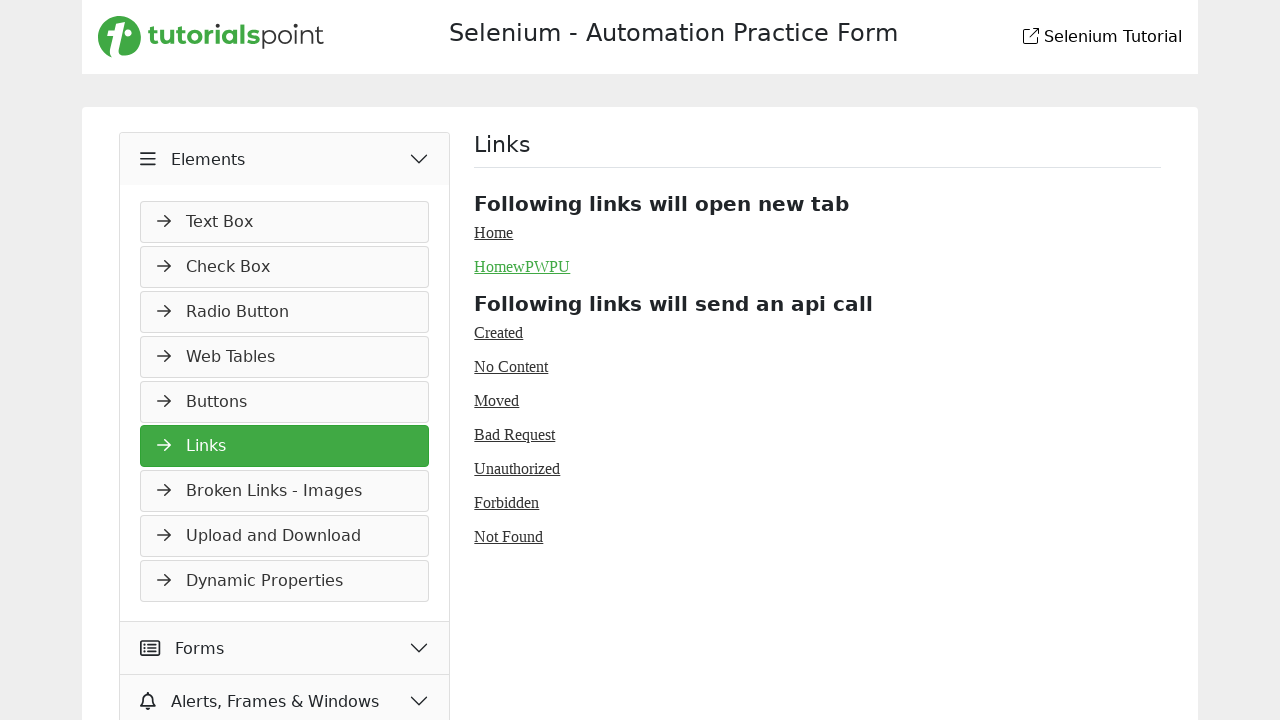

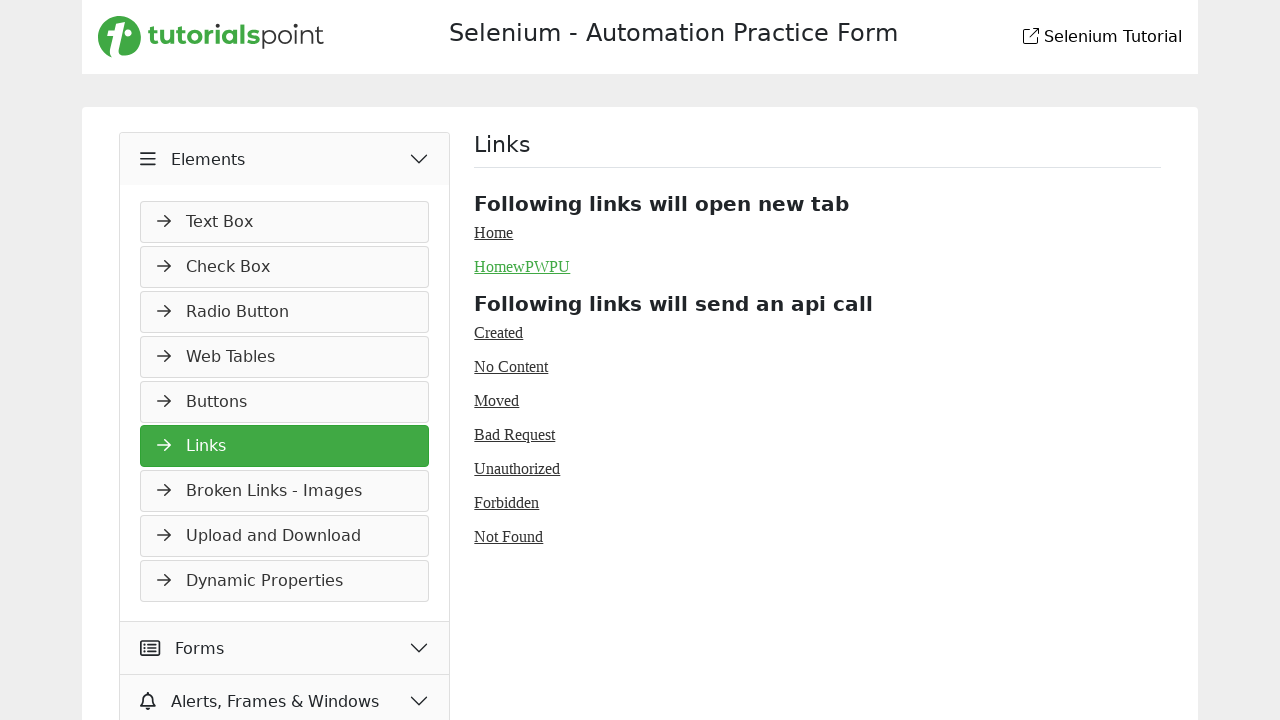